Navigates to a football statistics page and clicks the "All matches" button to display match data in a table

Starting URL: https://www.adamchoi.co.uk/overs/detailed

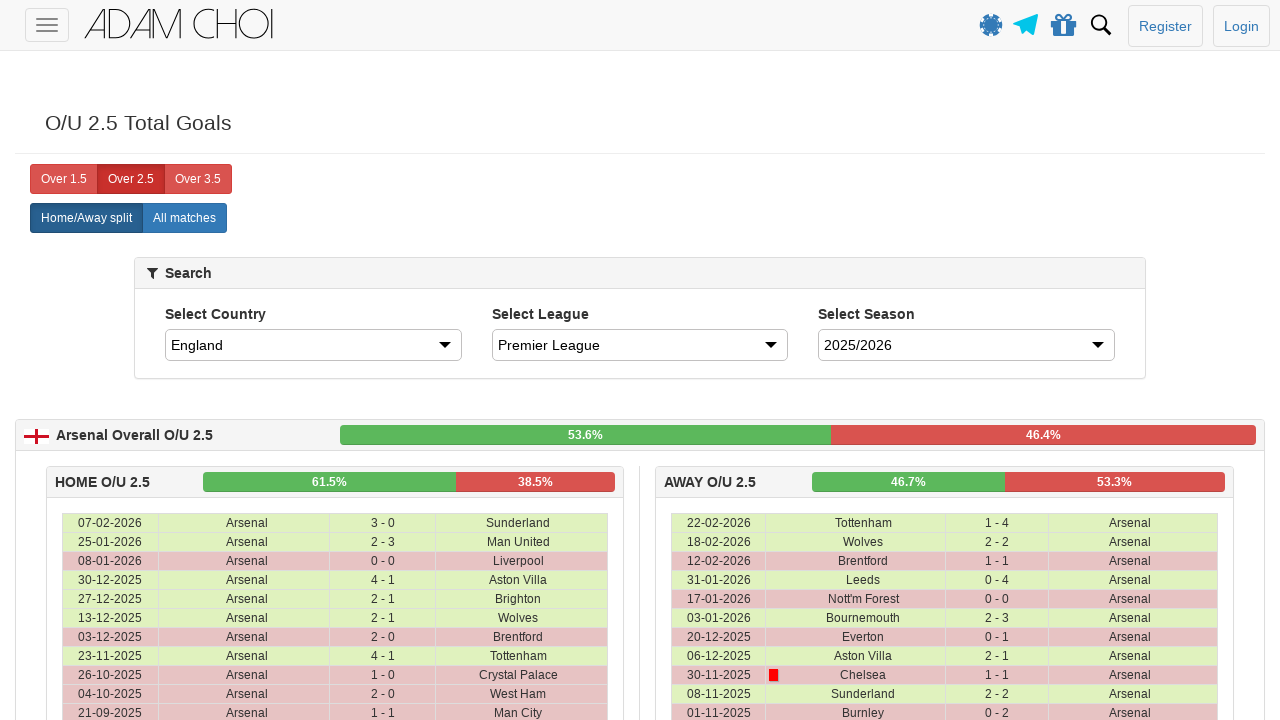

Clicked 'All matches' button to display match data at (184, 218) on [analytics-event="All matches"]
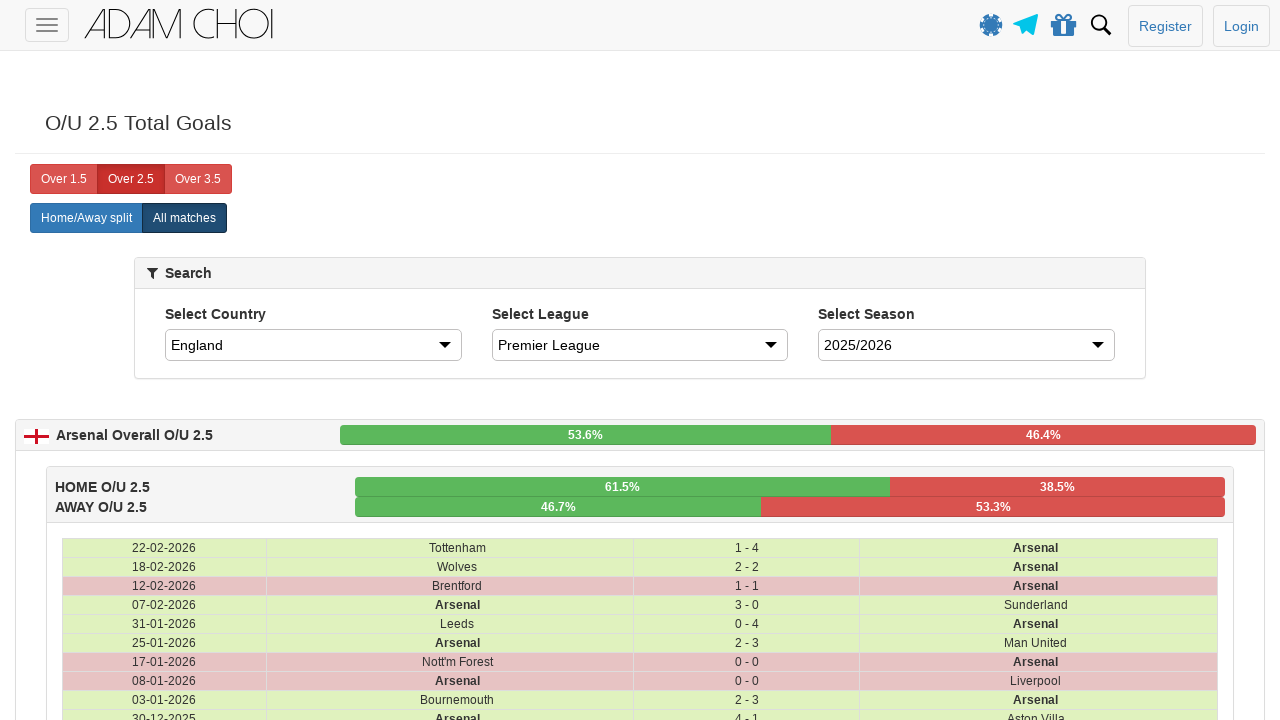

Table with match data became visible
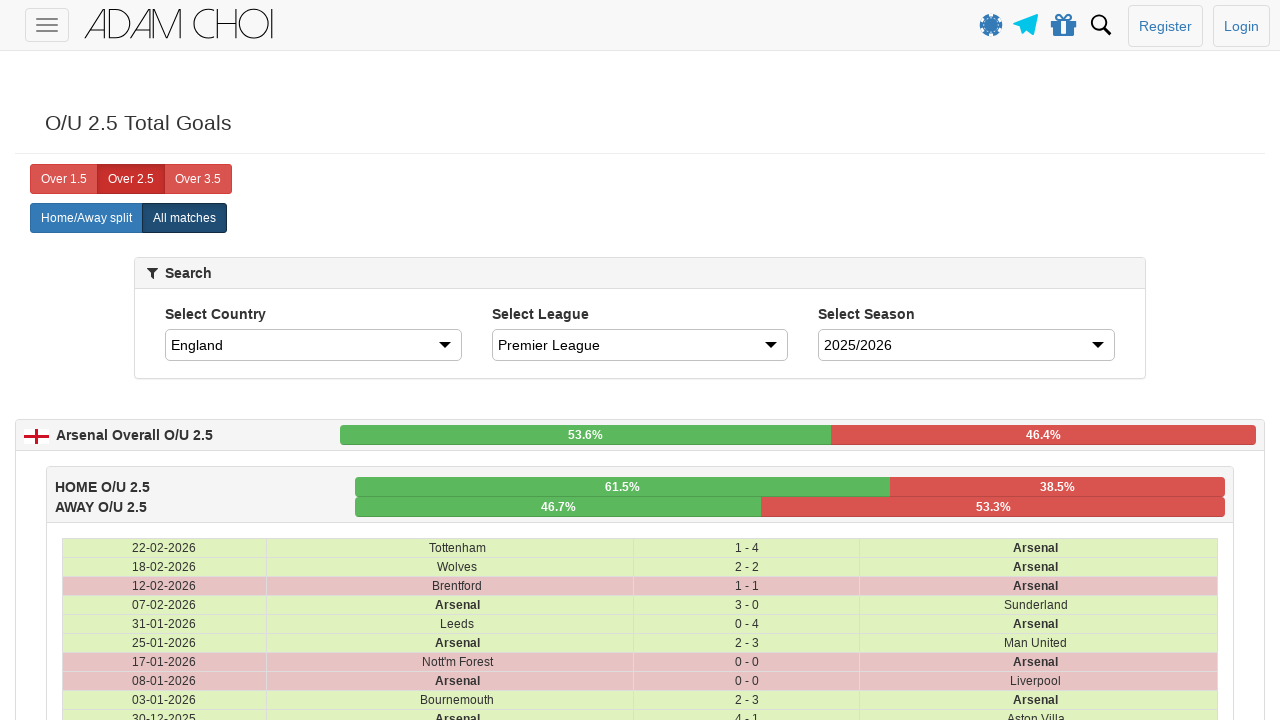

Date column in match table loaded
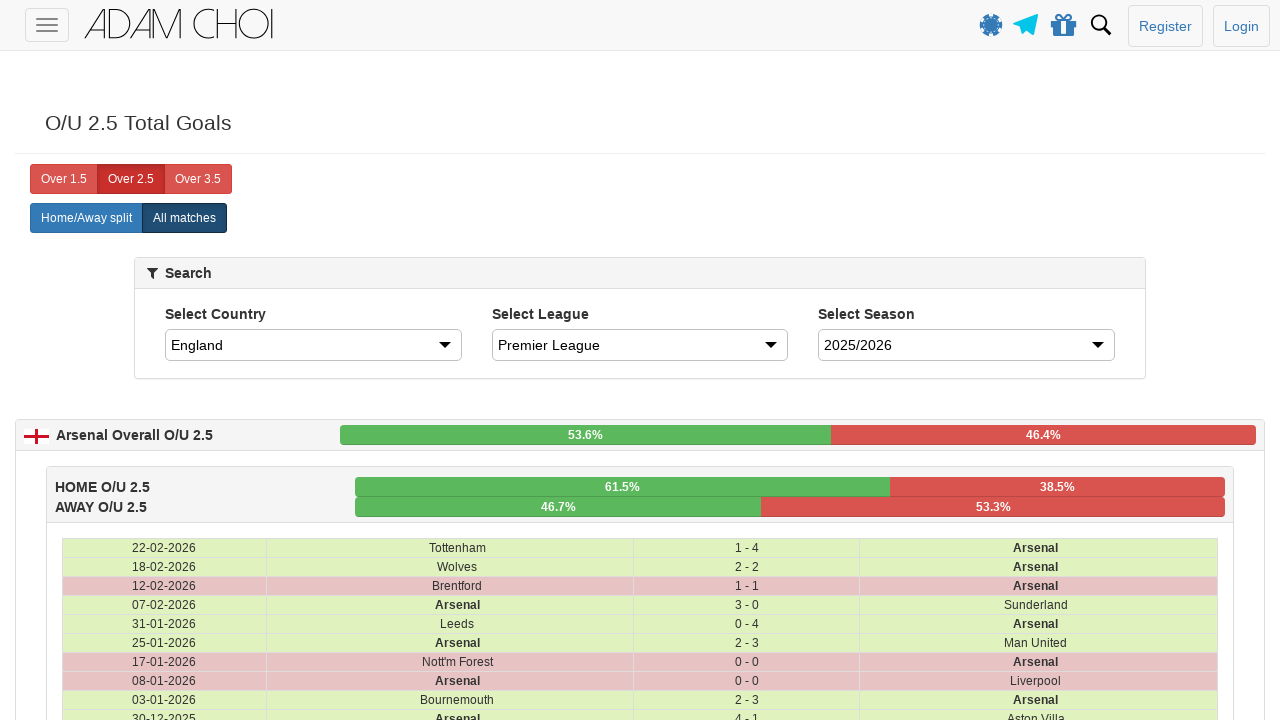

Team 1 column in match table loaded
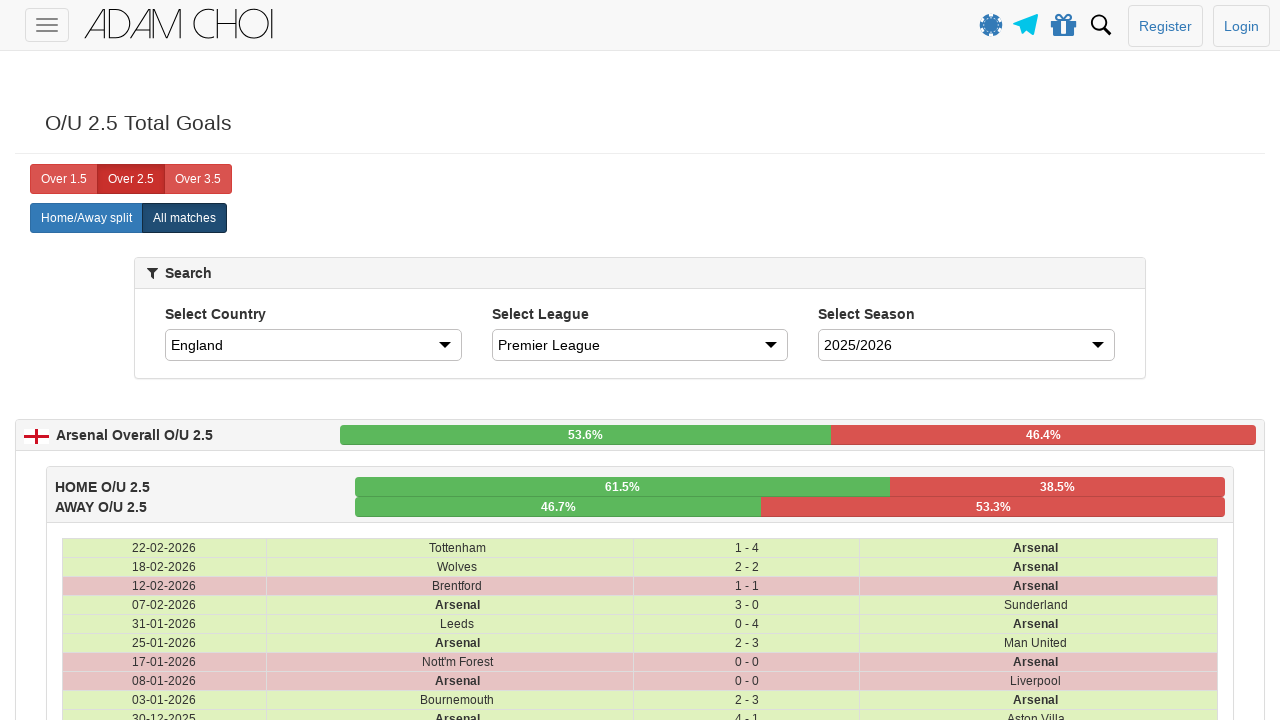

Score column in match table loaded
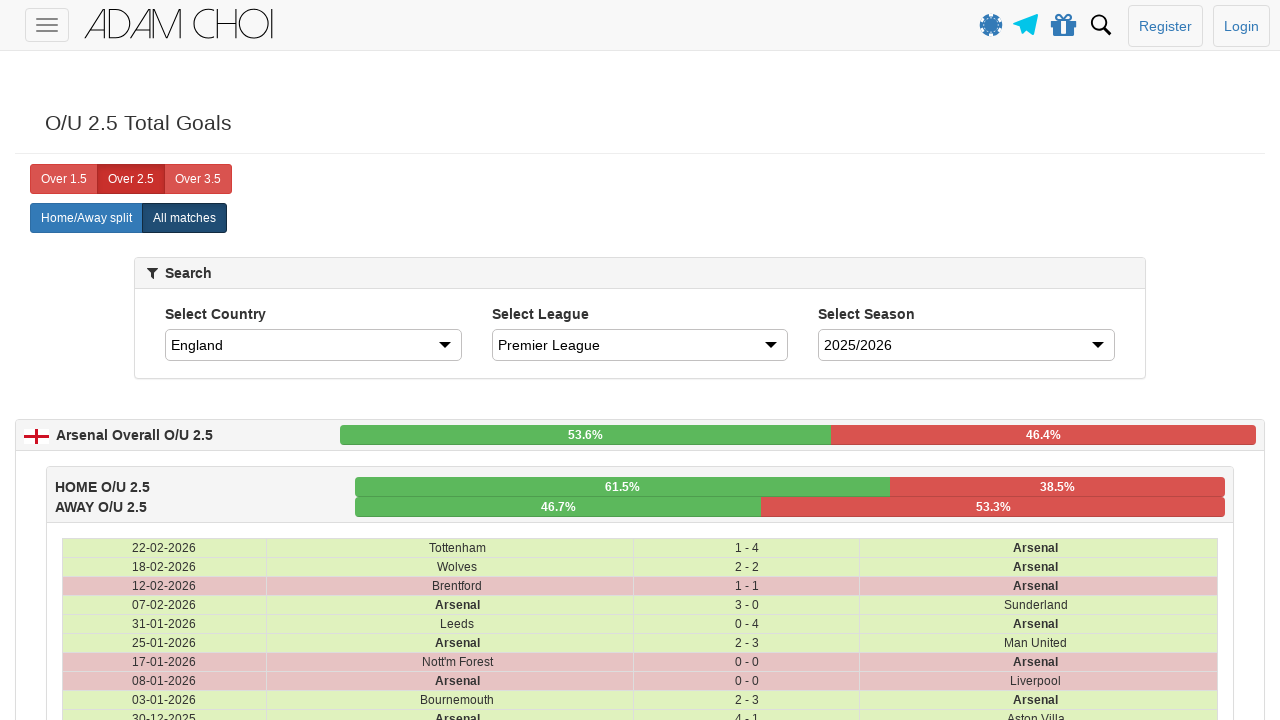

Team 2 column in match table loaded
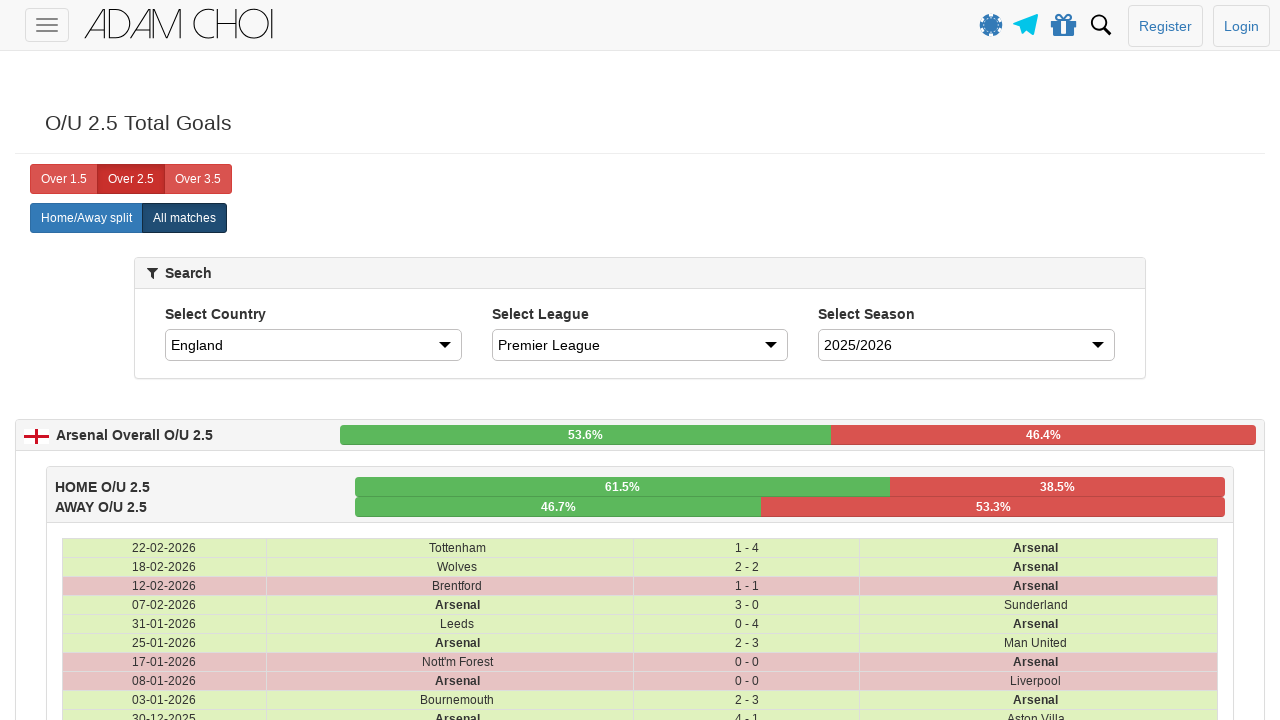

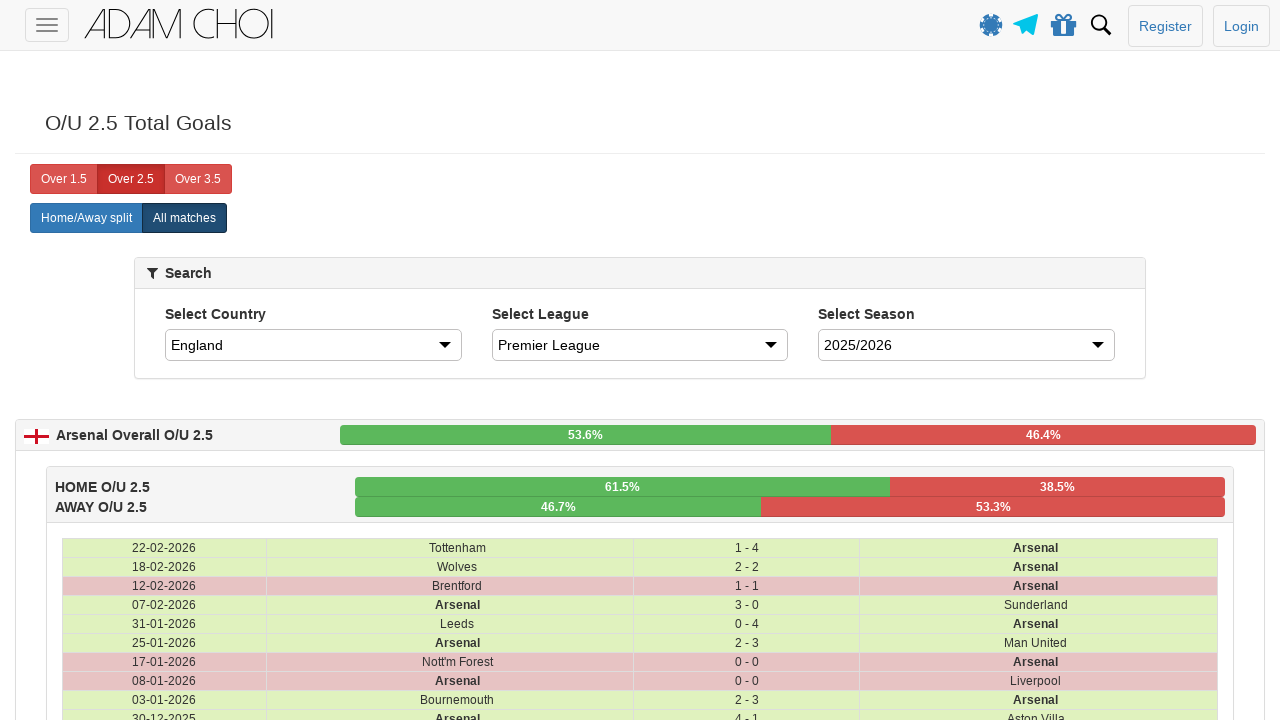